Navigates to GoDaddy website and verifies the page title

Starting URL: https://www.godaddy.com/en-in

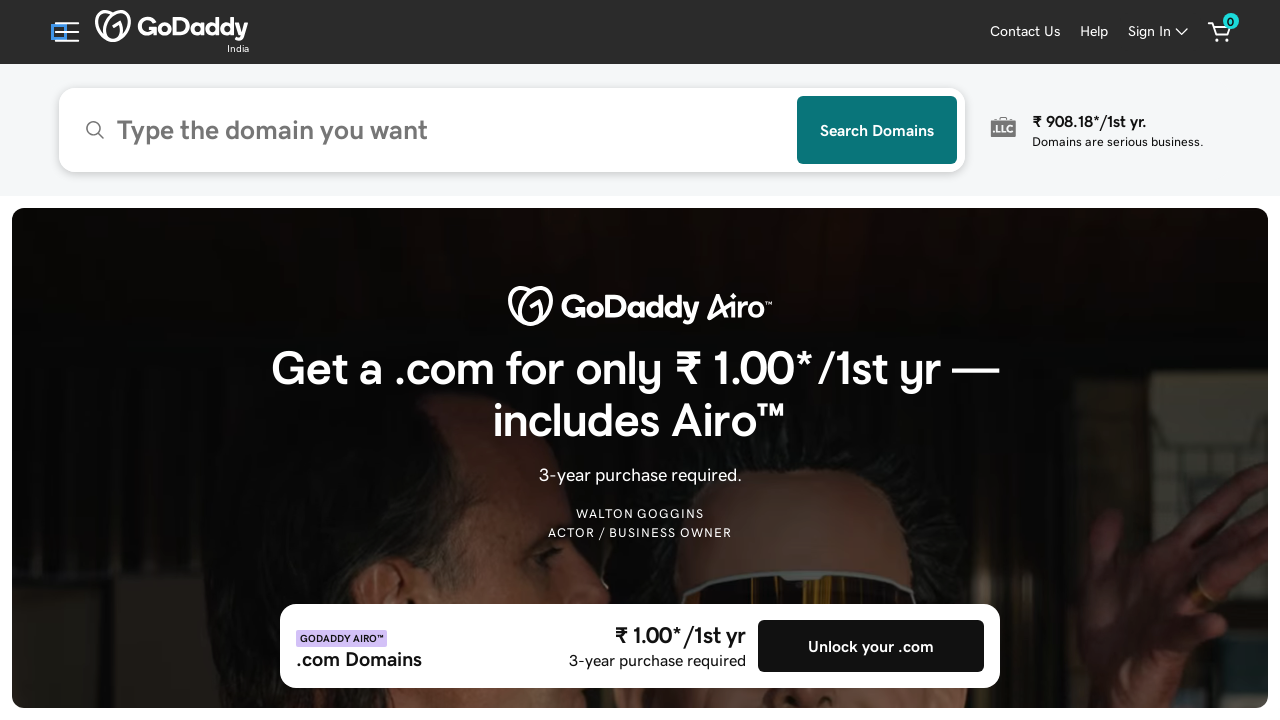

Waited for page to reach domcontentloaded state
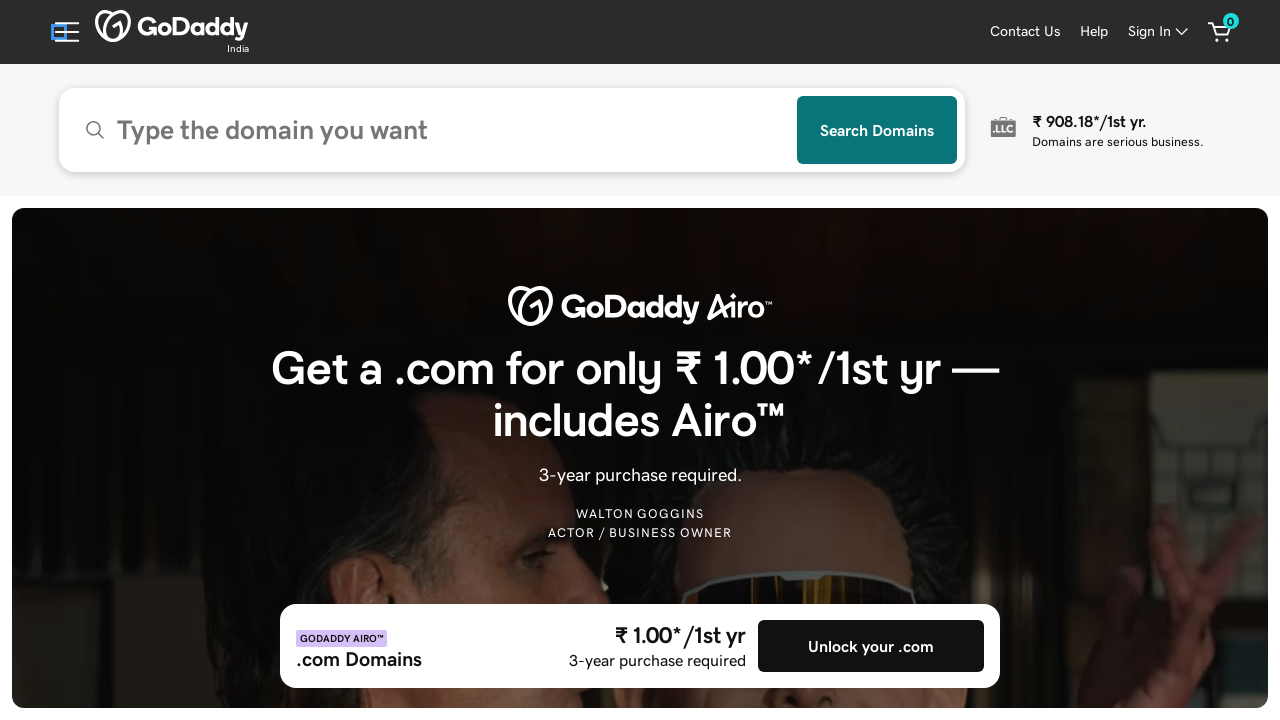

Retrieved page title: Domain Names, Websites, Hosting & Online Marketing Tools - GoDaddy IN
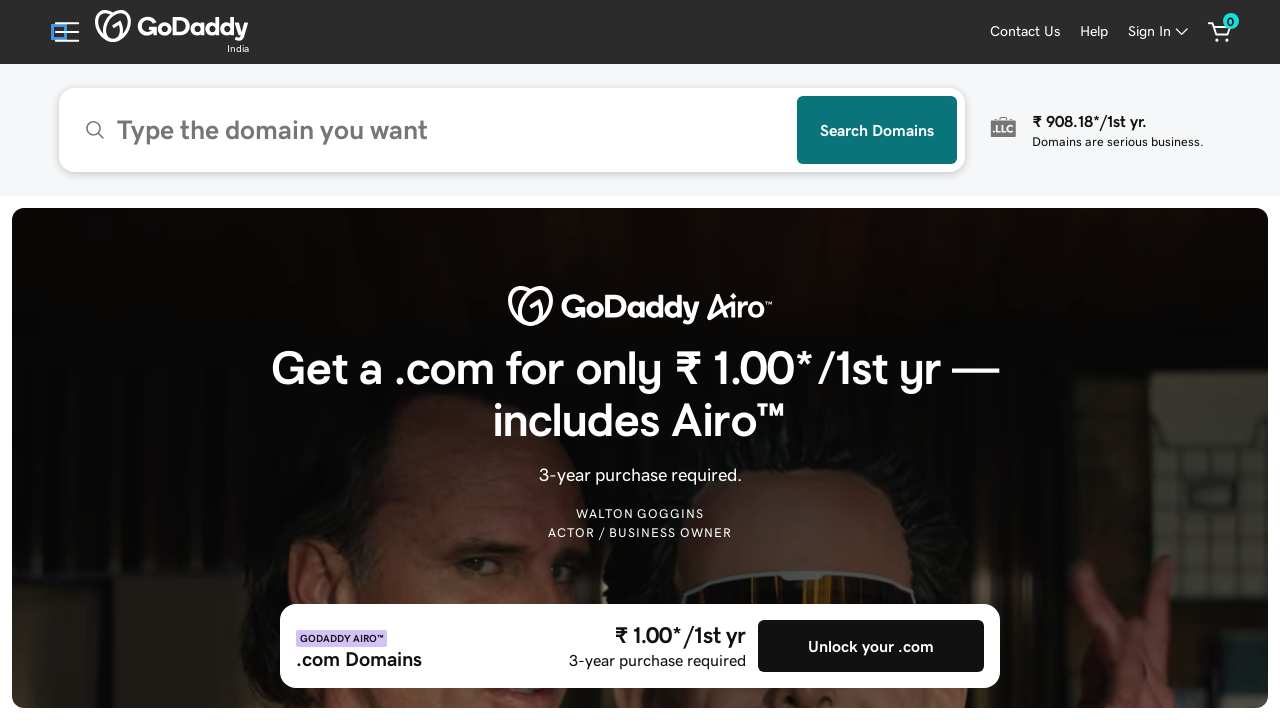

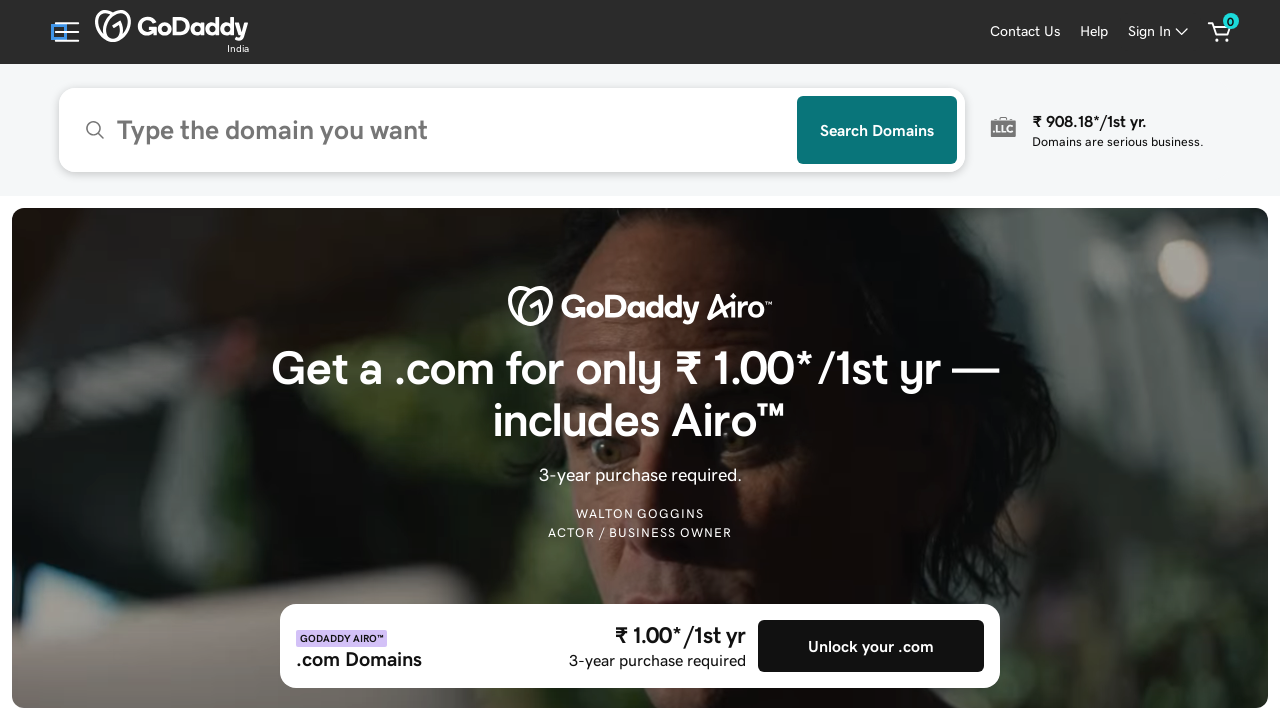